Tests selecting "C#" syntax highlighting option from the dropdown and verifies the selection is displayed correctly

Starting URL: https://pastebin.com

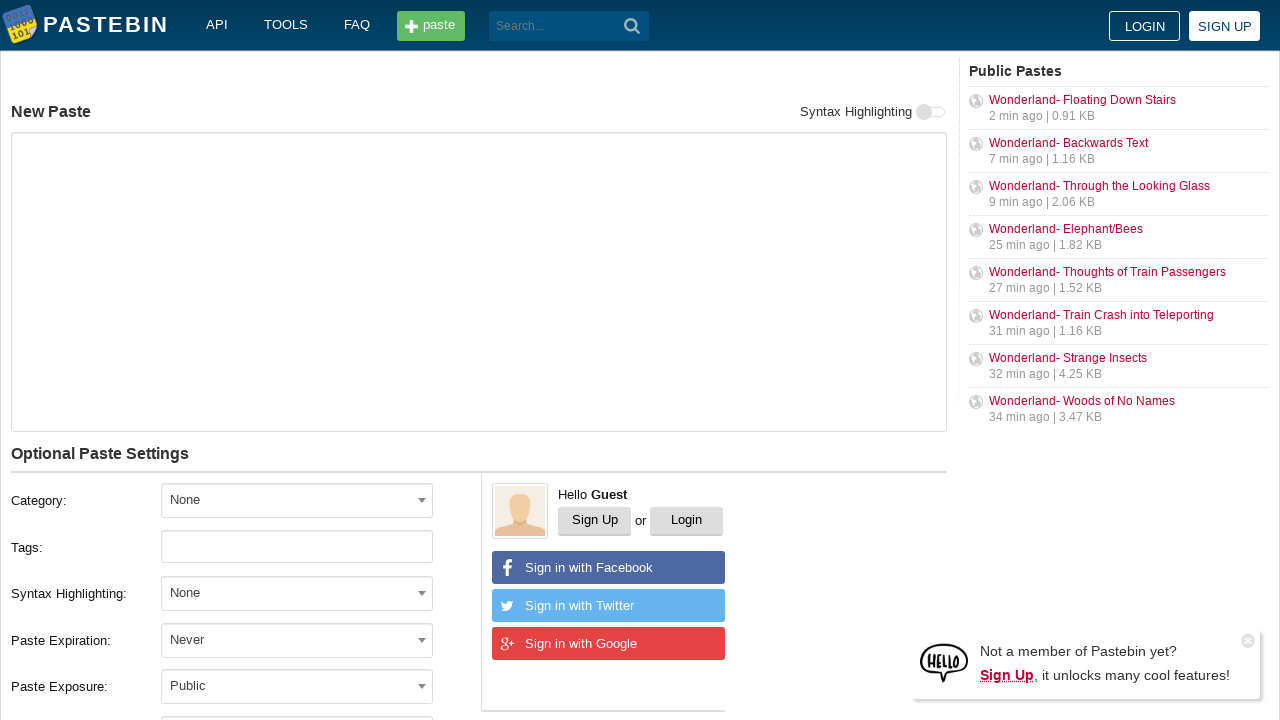

Clicked syntax highlighting dropdown at (297, 593) on xpath=//span[@id='select2-postform-format-container']
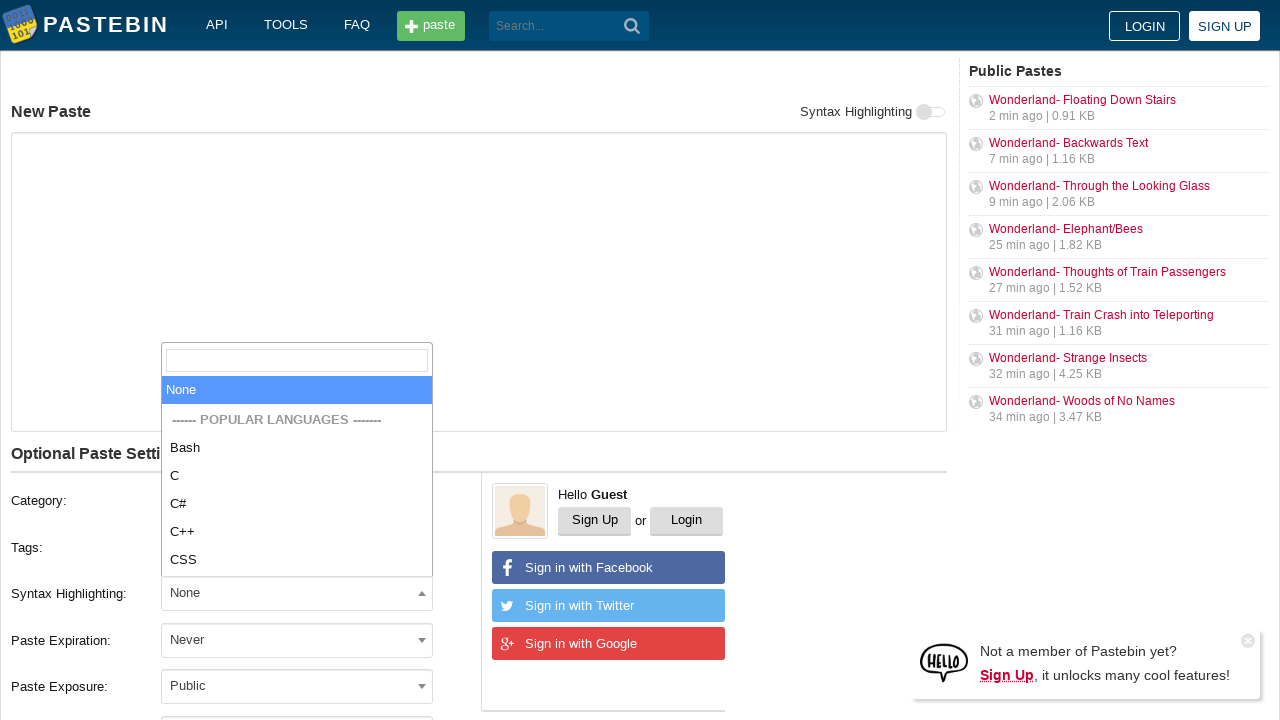

Selected 'C#' option from dropdown at (297, 504) on xpath=//span[@class='select2-results']//li[text()='C#']
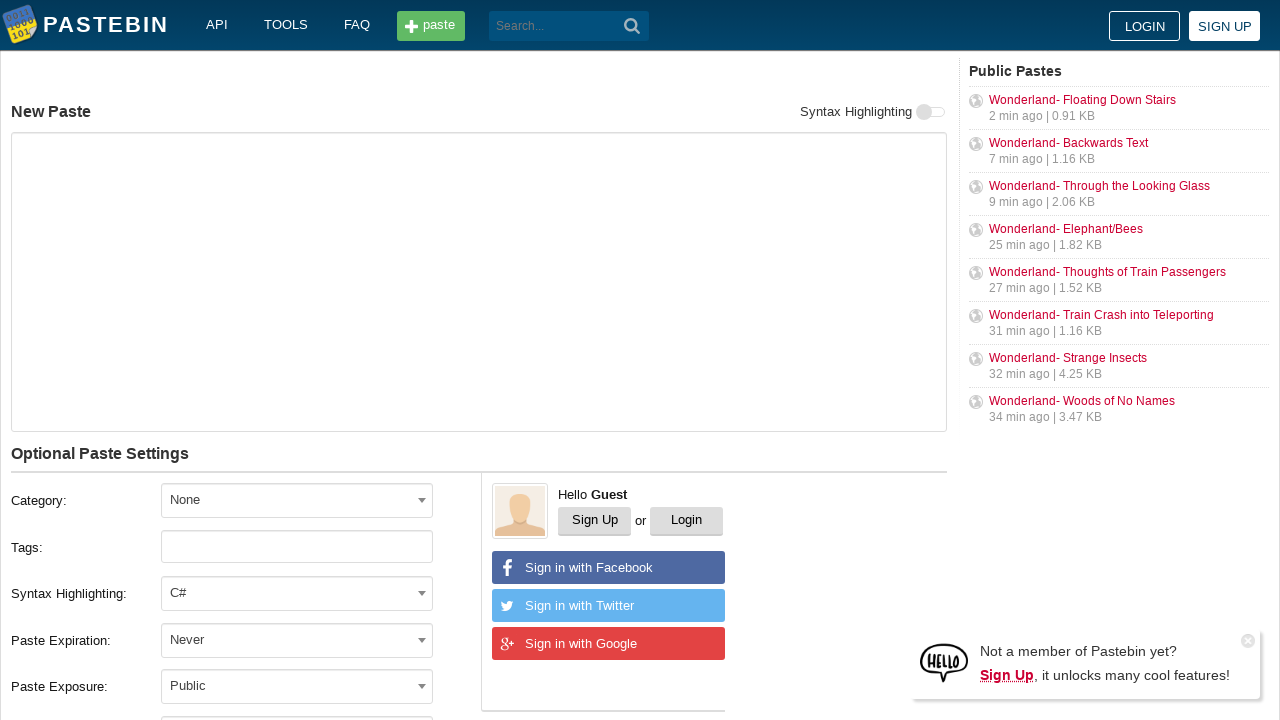

Verified that 'C#' syntax highlighting option is displayed in dropdown
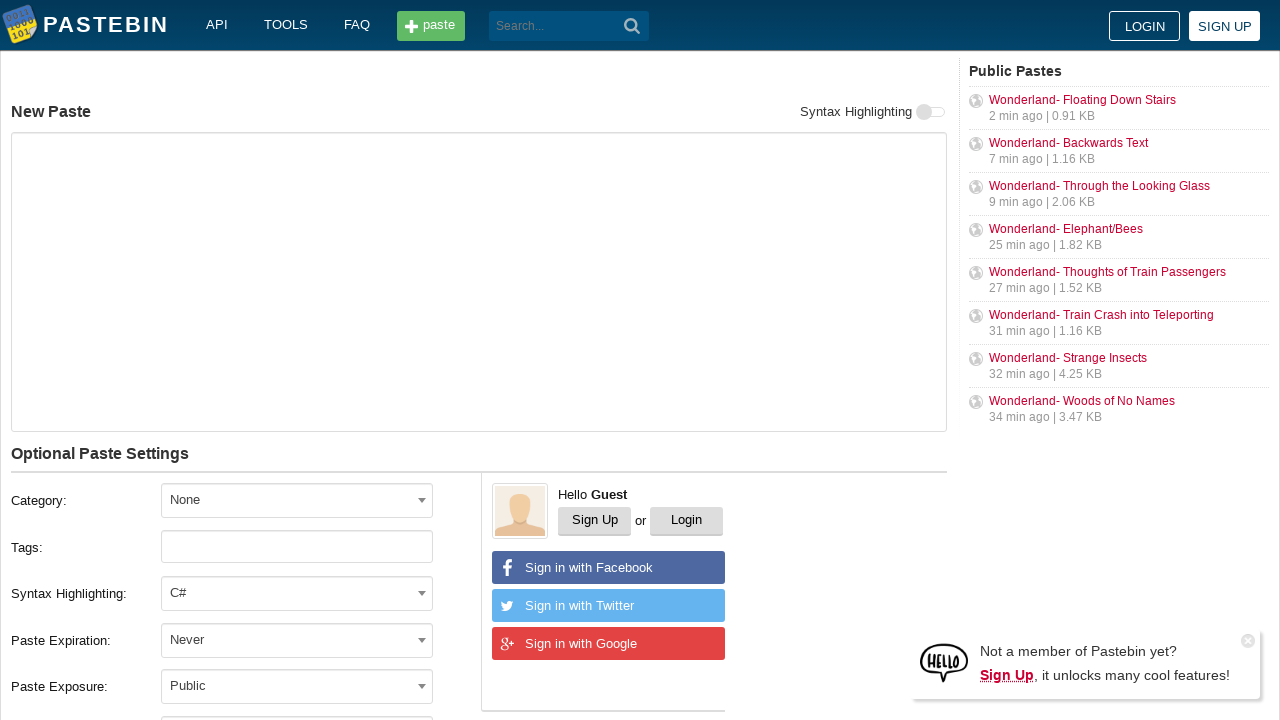

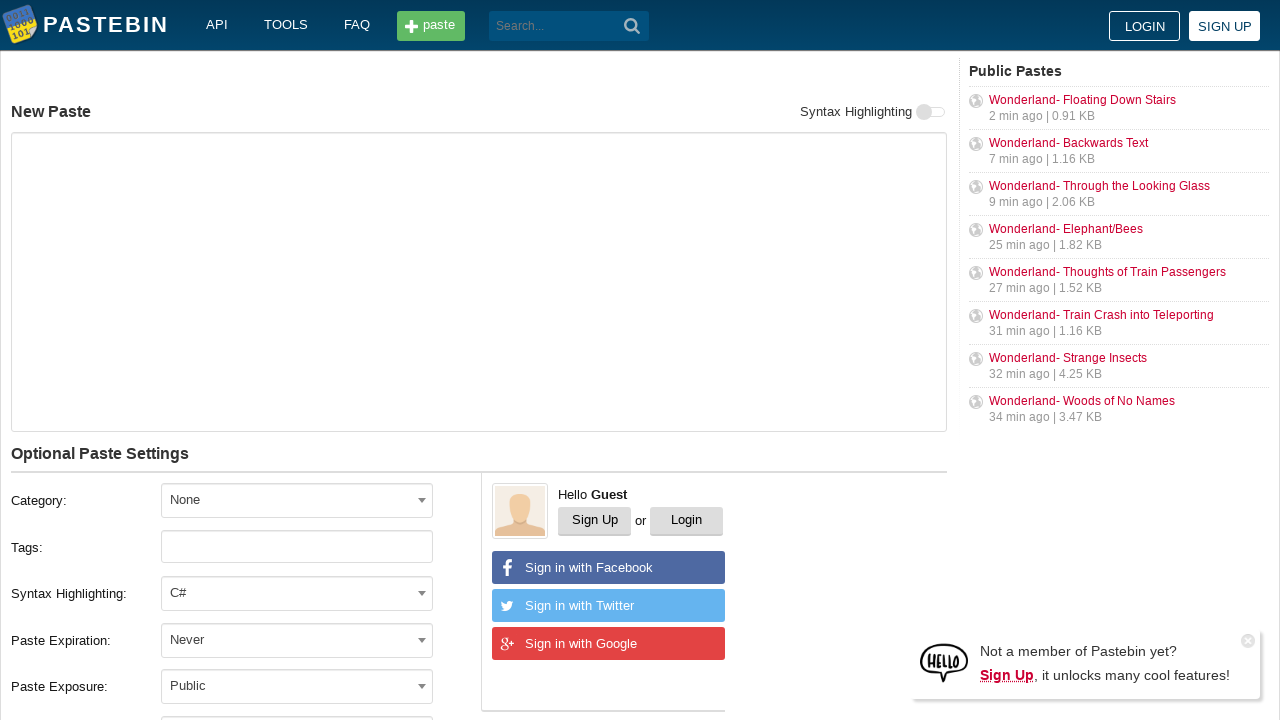